Tests the add-to-cart functionality on an e-commerce demo site by clicking the add to cart button for a product and verifying the cart opens with the correct product displayed.

Starting URL: https://www.bstackdemo.com

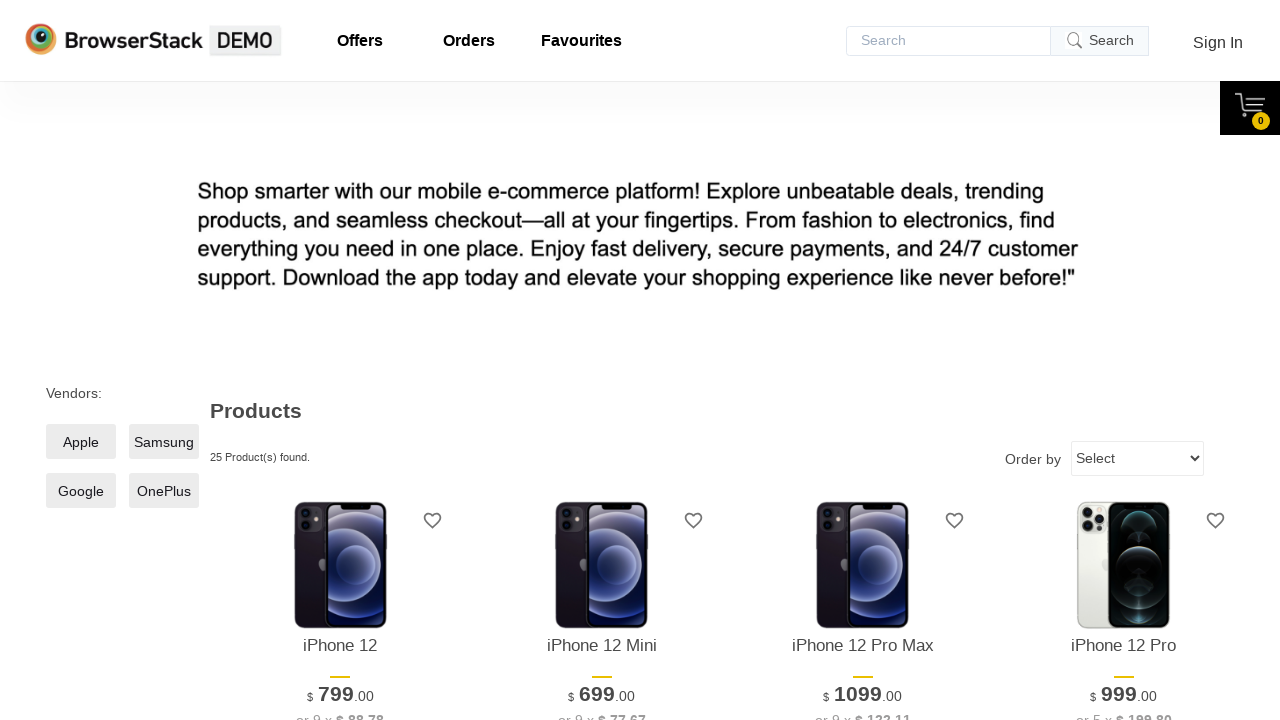

Waited for page to load (domcontentloaded state)
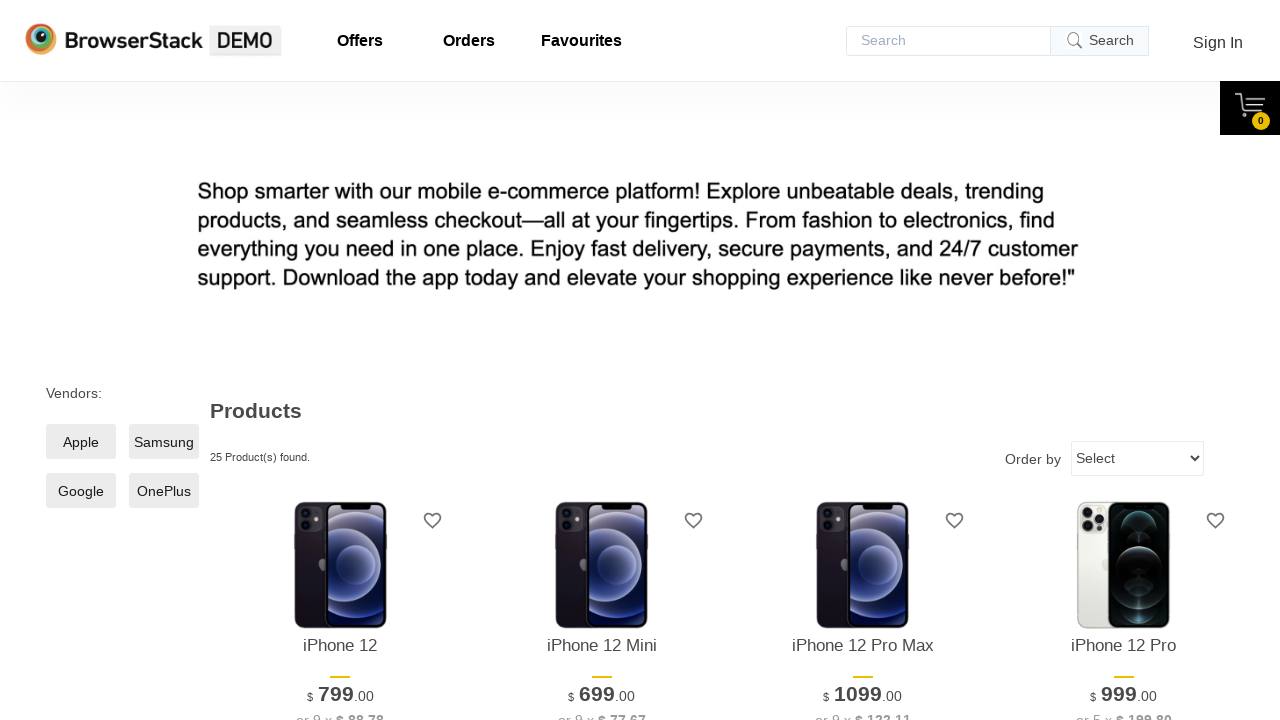

Verified page title contains 'StackDemo'
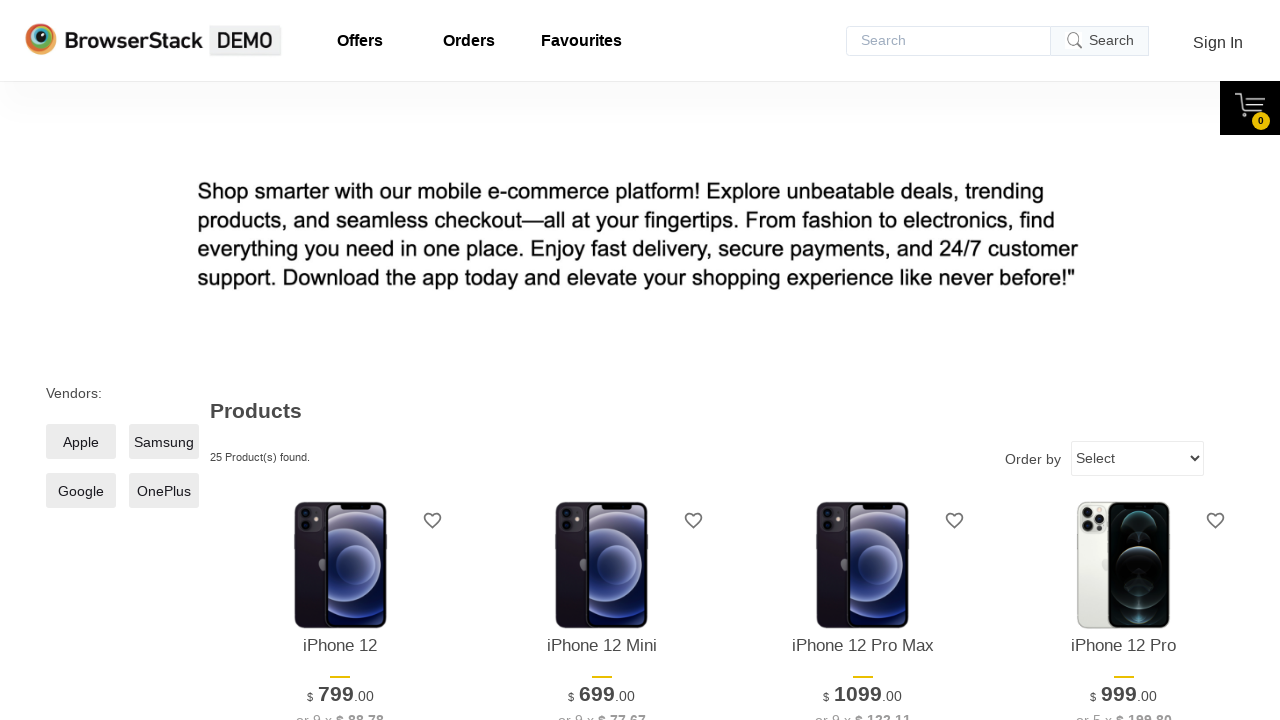

Retrieved first product text: 'iPhone 12'
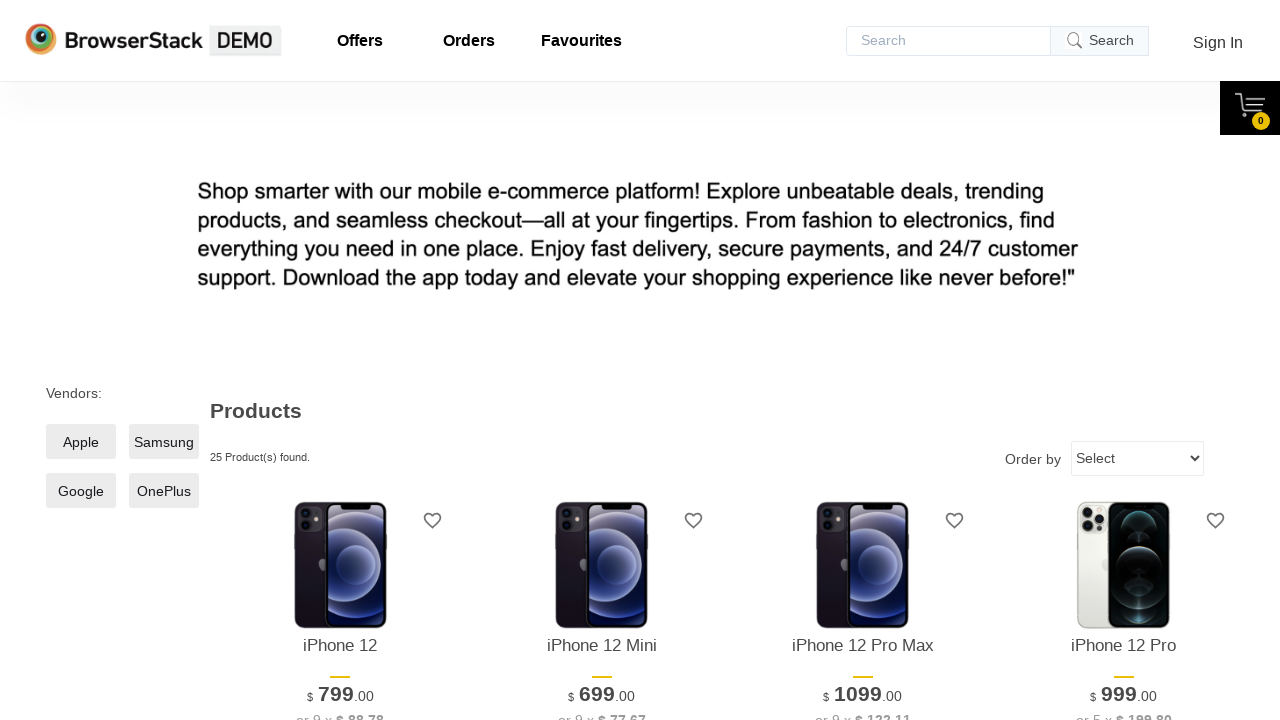

Clicked add to cart button for the first product at (340, 361) on xpath=//*[@id='1']/div[4]
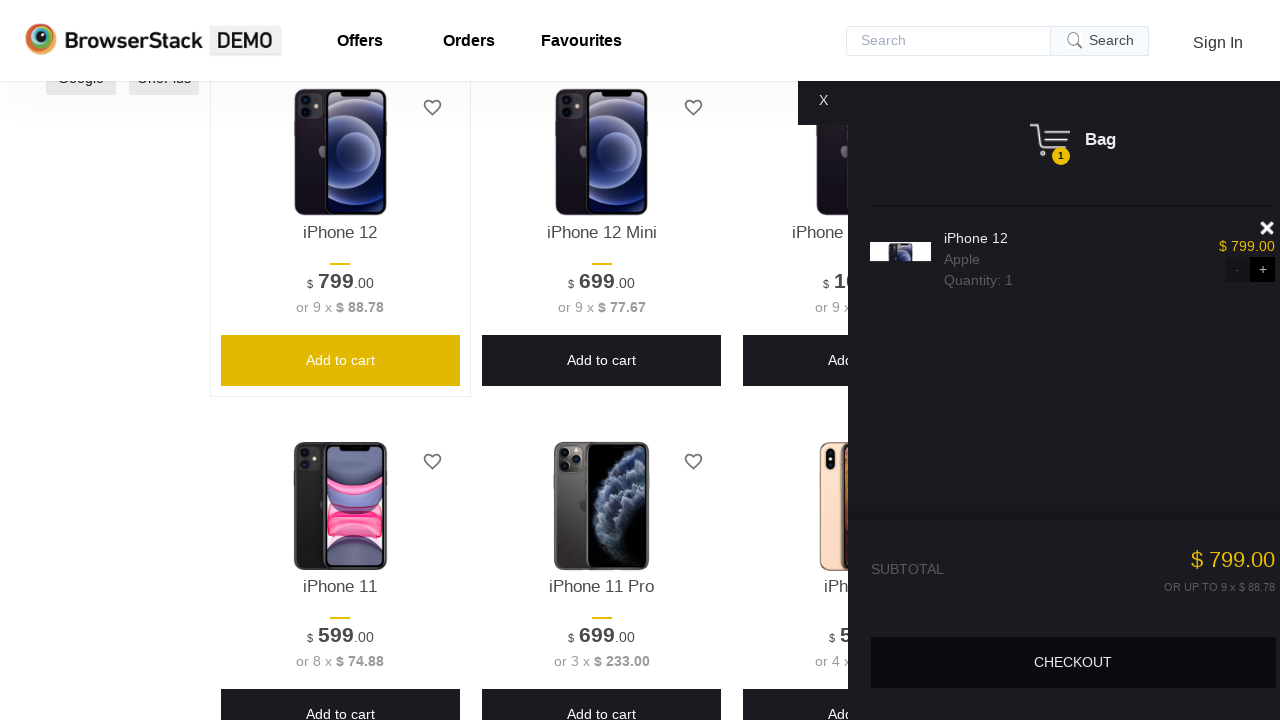

Waited for cart content to become visible
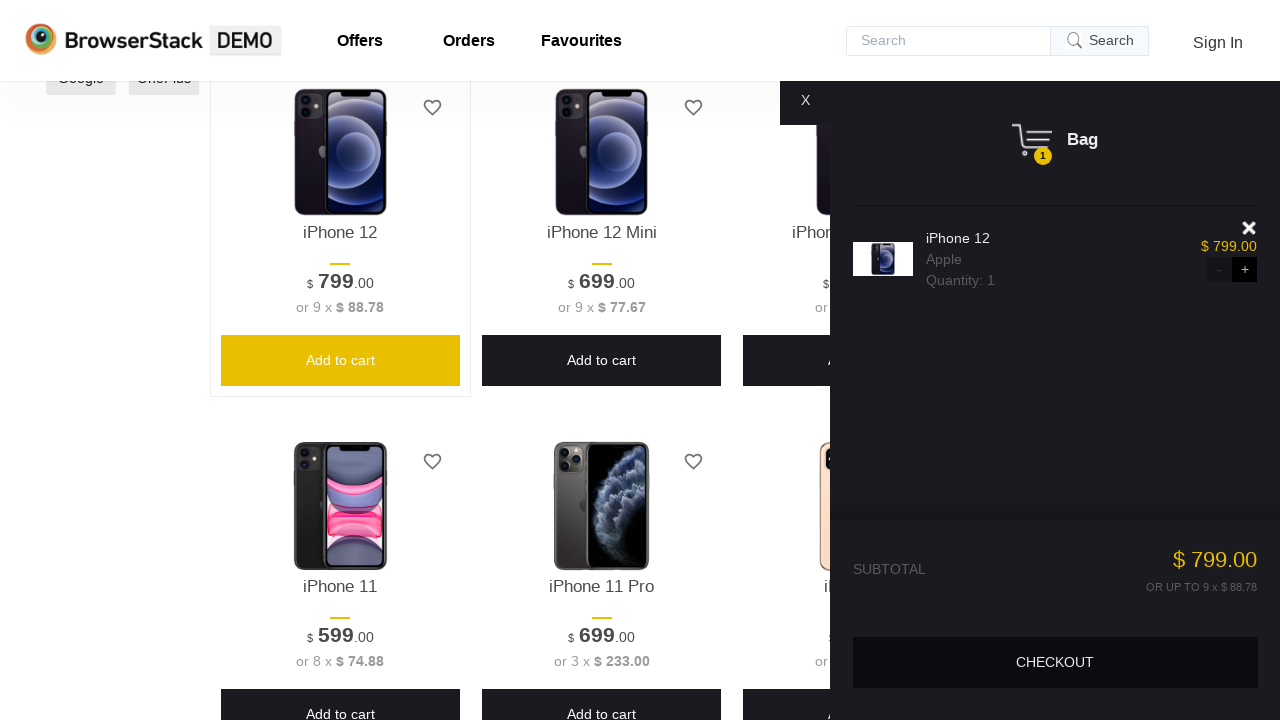

Verified cart content is visible
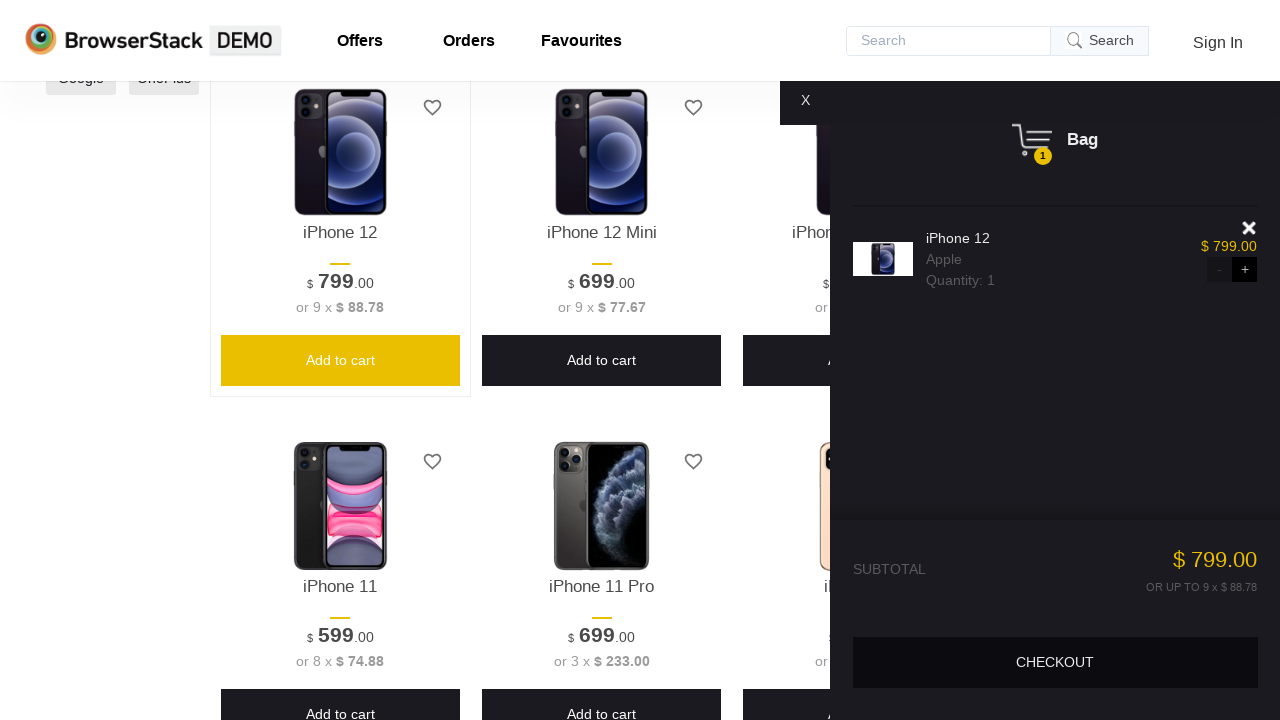

Retrieved product text from cart: 'iPhone 12'
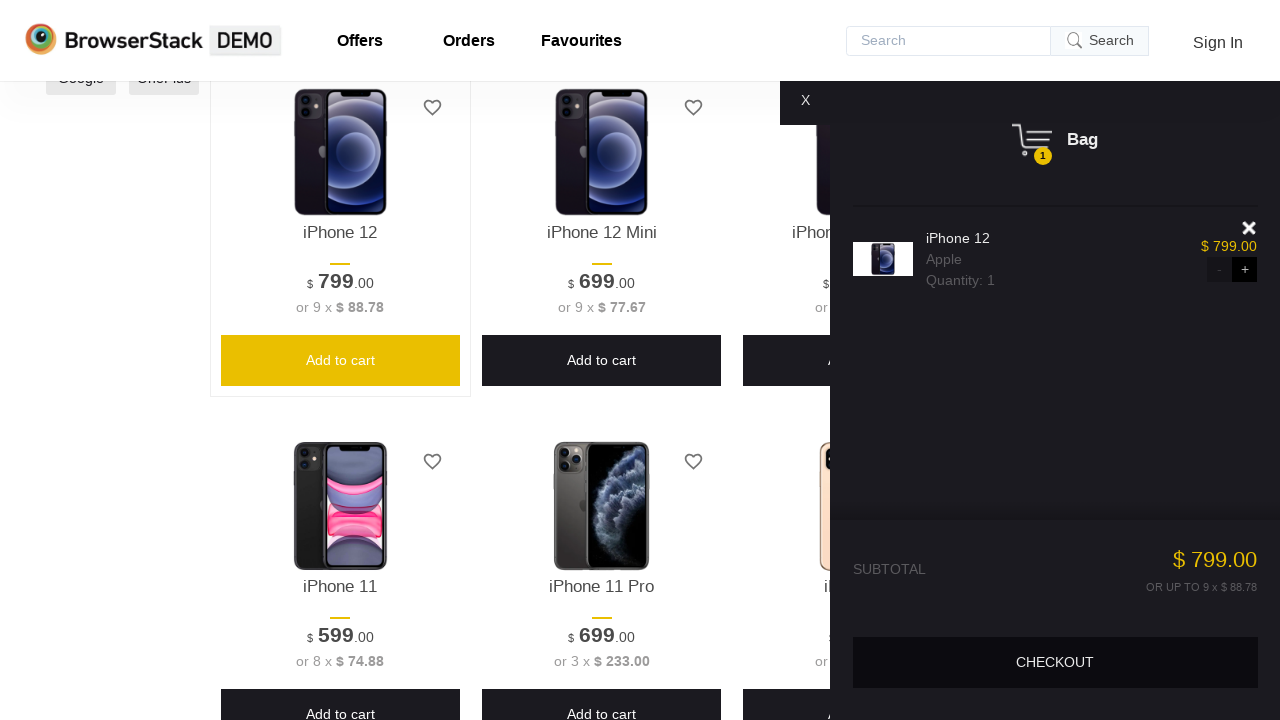

Verified product in cart matches product on main page
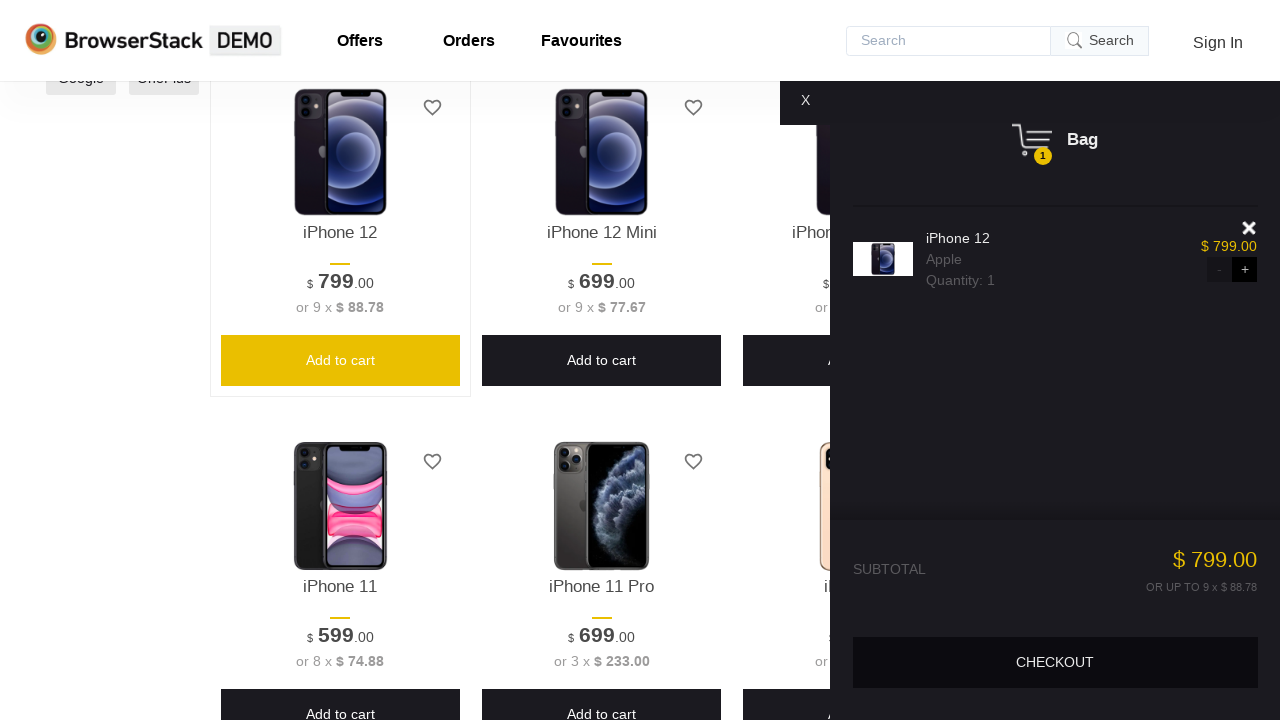

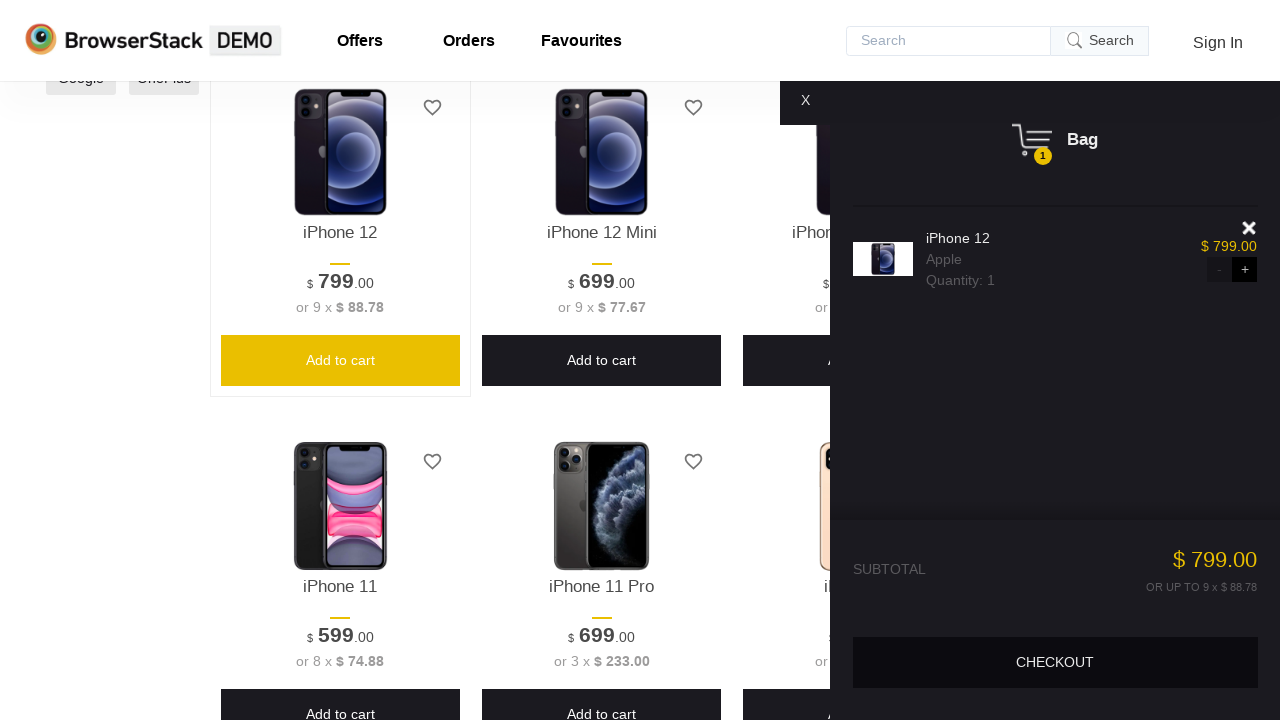